Tests Booking.com search functionality by entering a destination location, clicking search, and verifying search results are displayed with properties found

Starting URL: https://booking.com

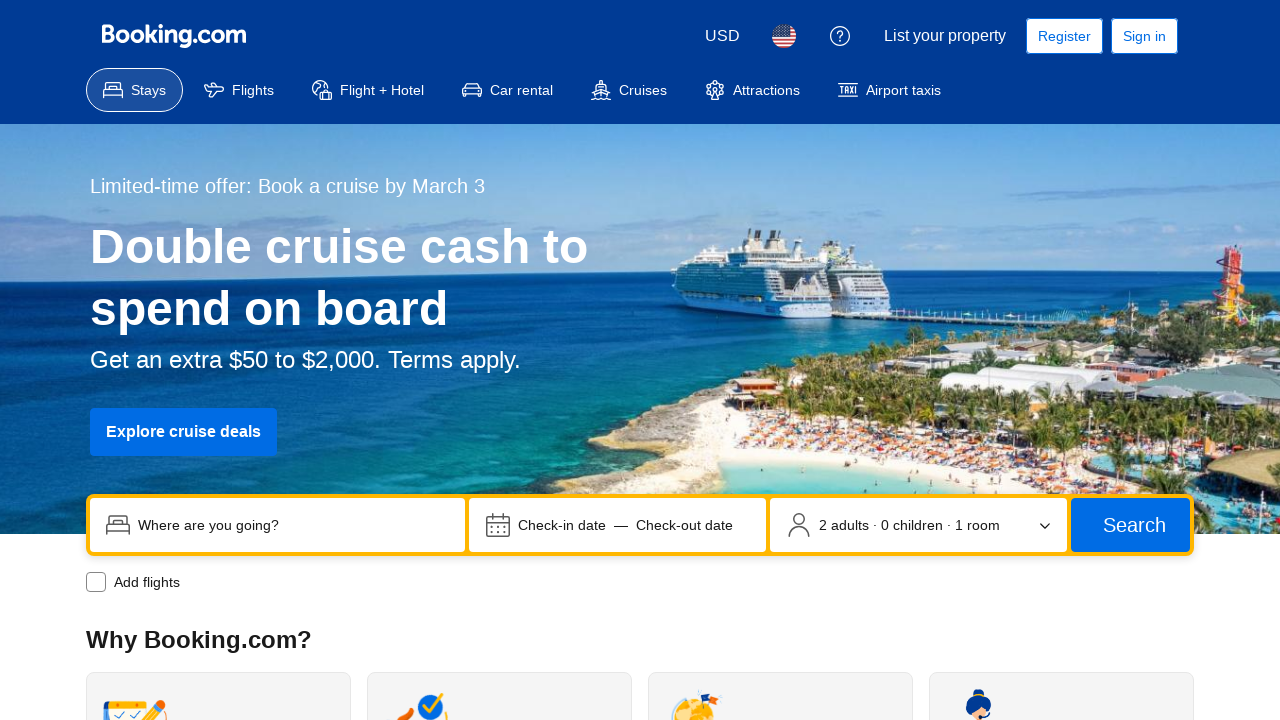

Clicked on search destination input field at (294, 525) on [placeholder="Where are you going?"]
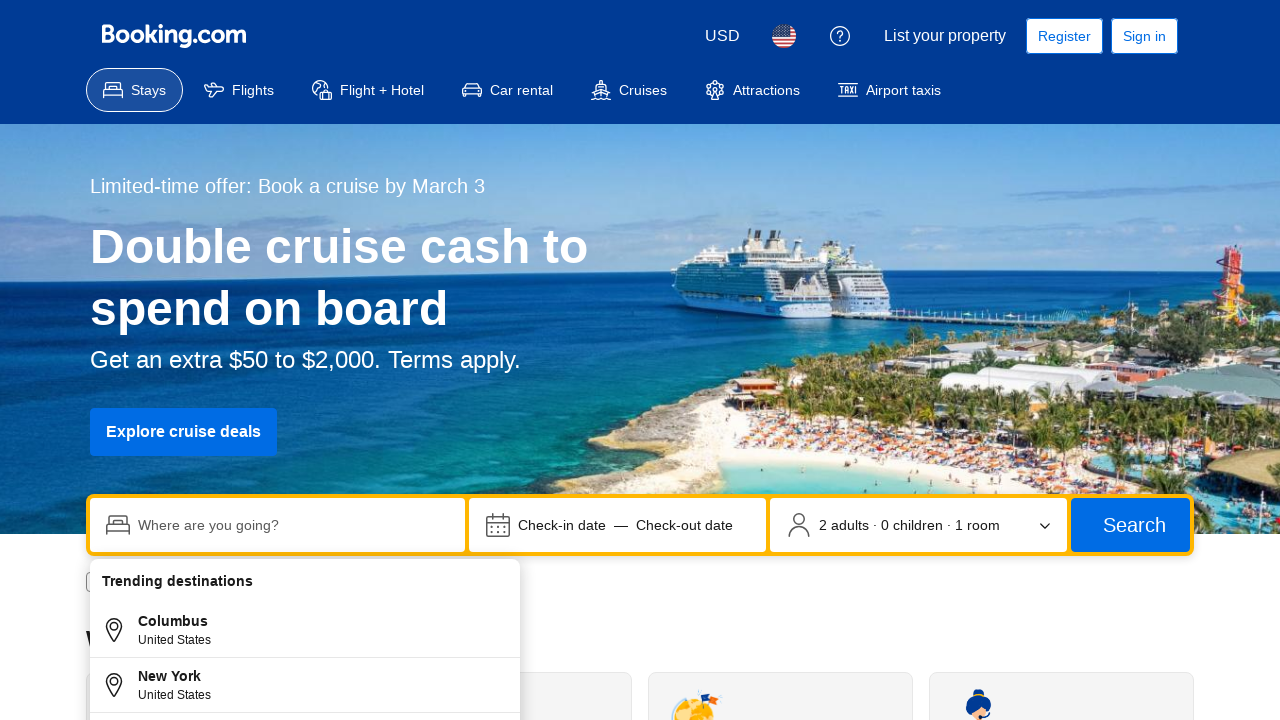

Filled search field with destination 'Barcelona, Spain' on [placeholder="Where are you going?"]
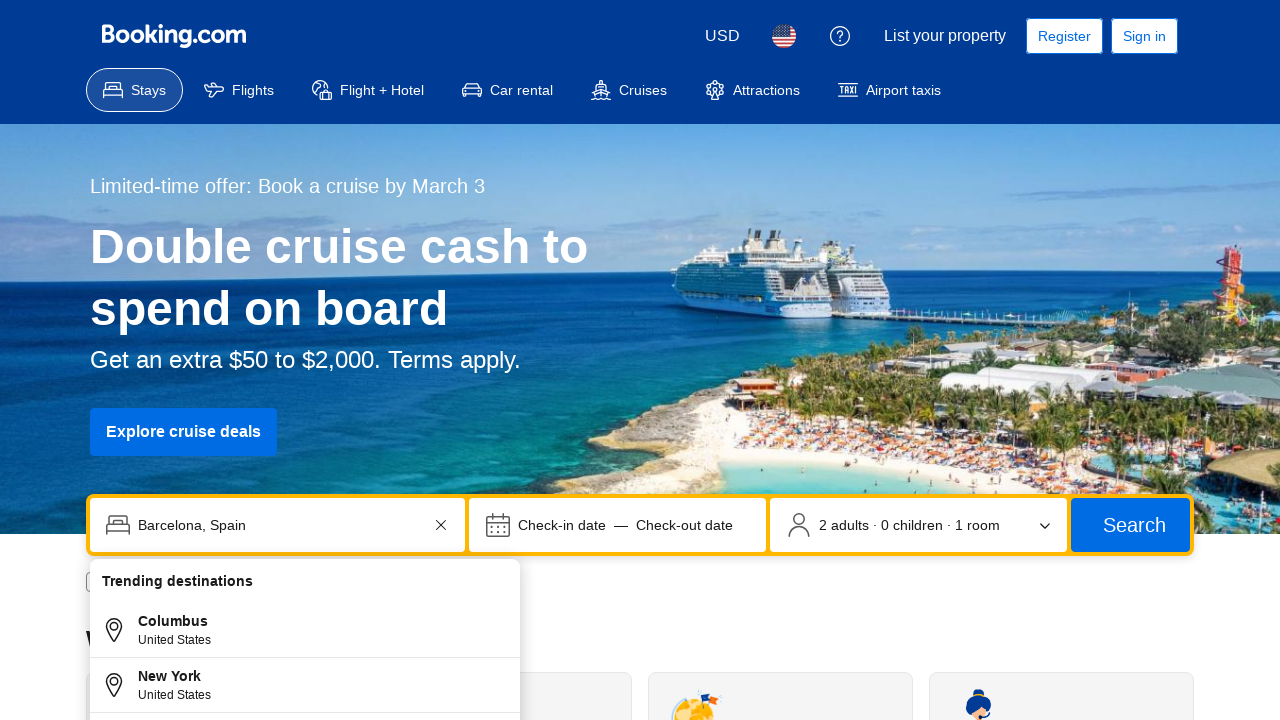

Clicked Search button to execute search at (1130, 525) on button:has-text("Search")
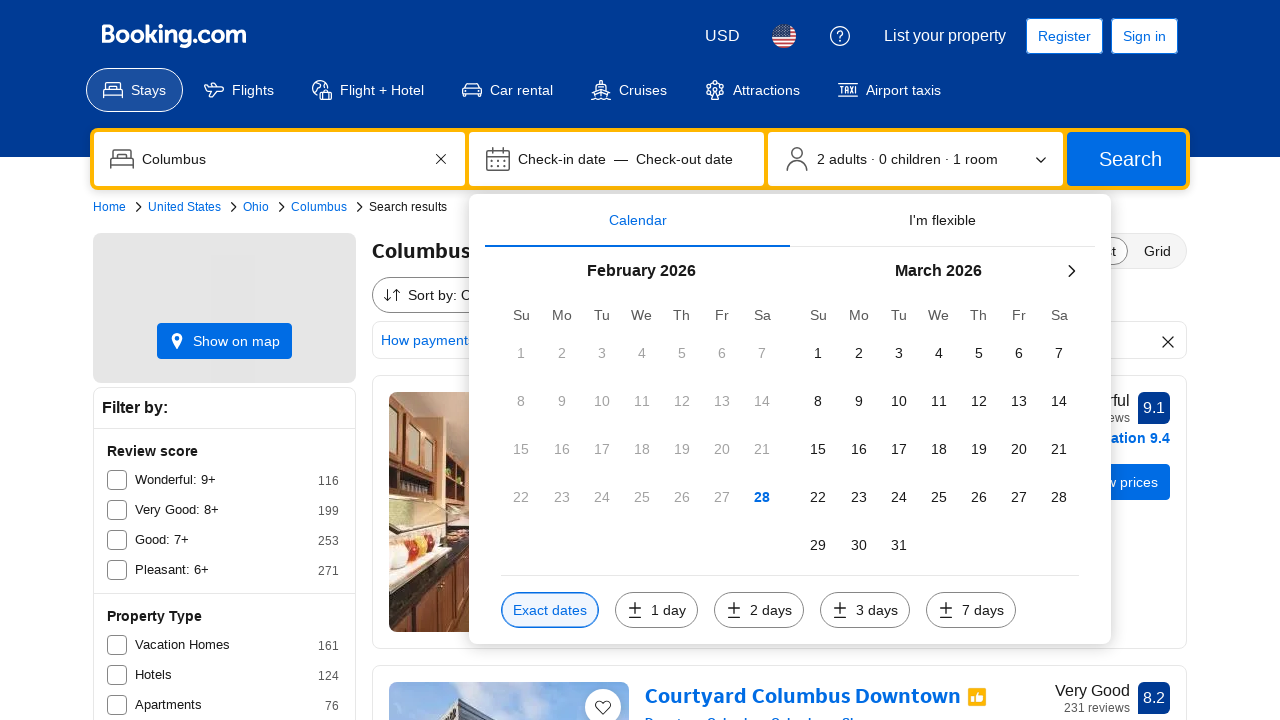

Search results loaded with properties found heading displayed
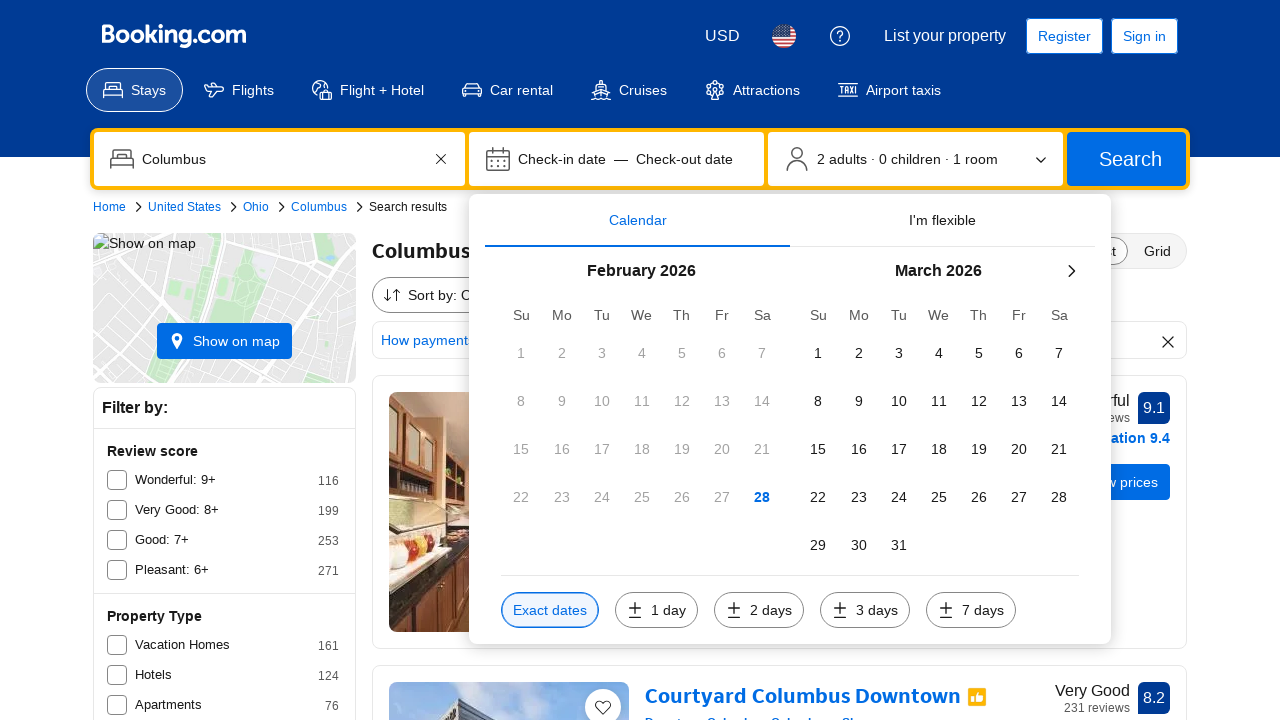

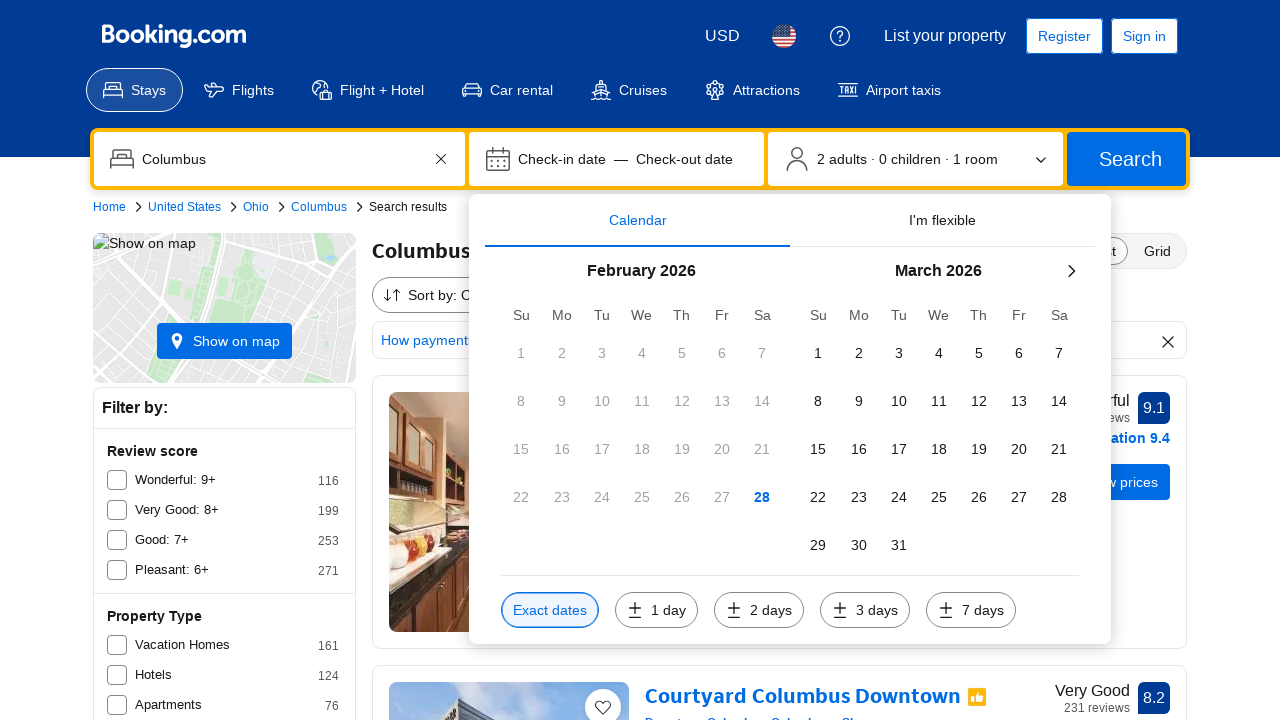